Navigates to Form Authentication page and verifies the h2 heading text says "Login Page"

Starting URL: https://the-internet.herokuapp.com

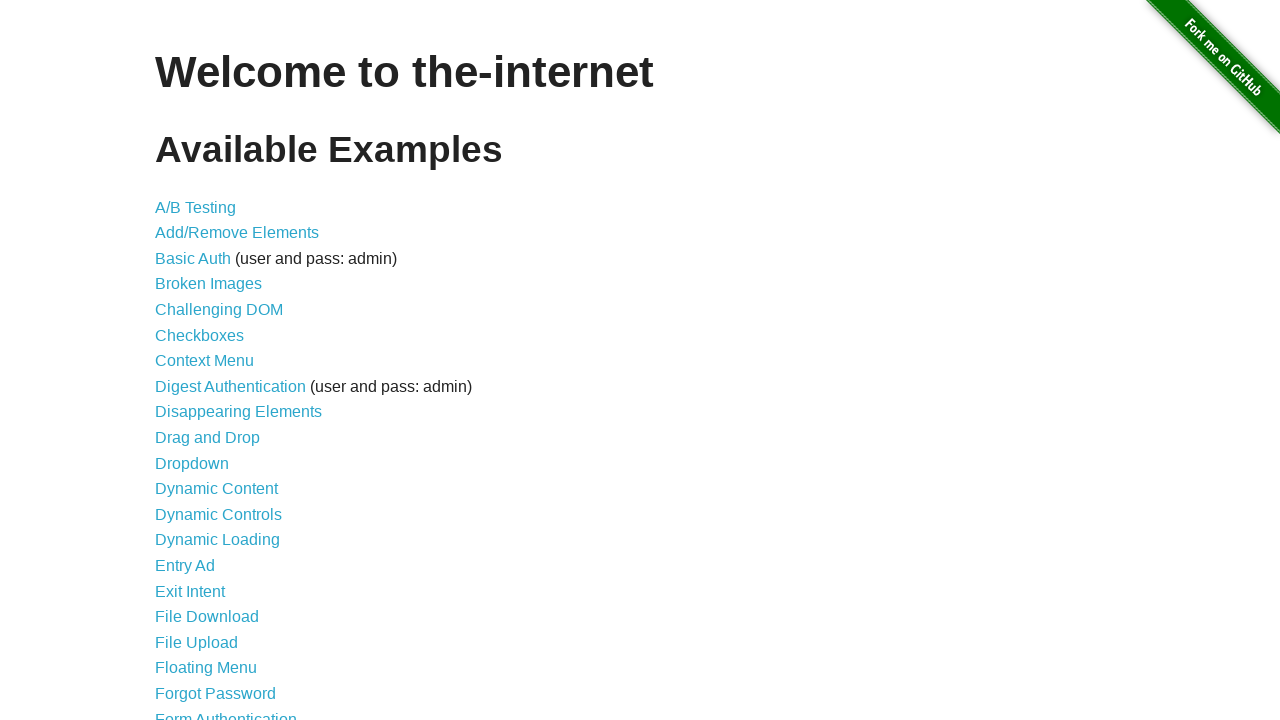

Navigated to the-internet.herokuapp.com
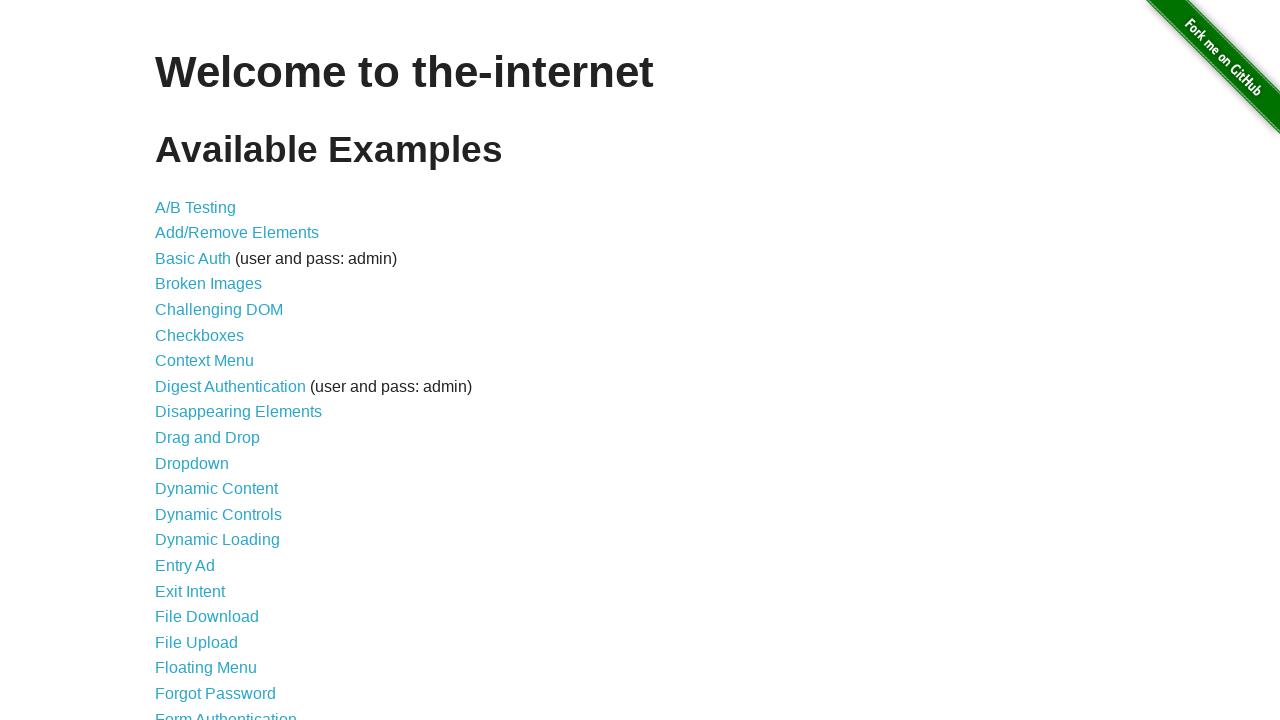

Clicked on Form Authentication link at (226, 712) on xpath=//a[contains(text(), "Form Authentication")]
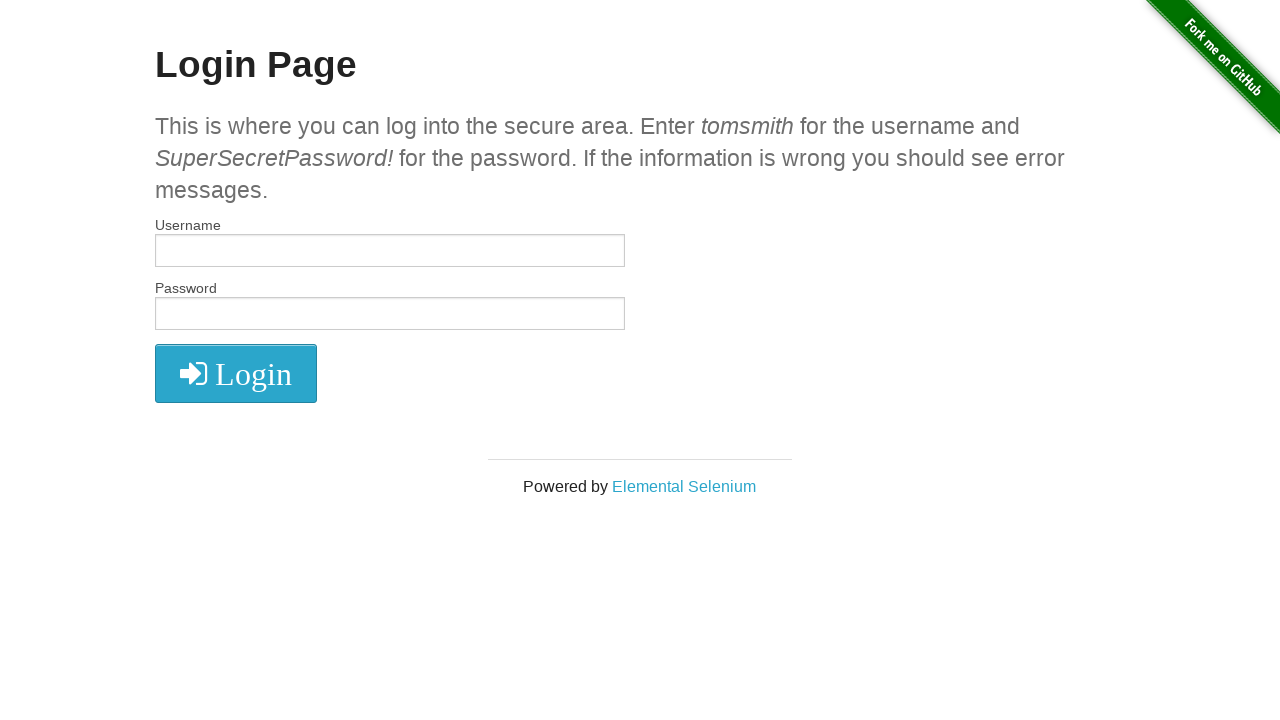

Retrieved h2 heading text from Login Page
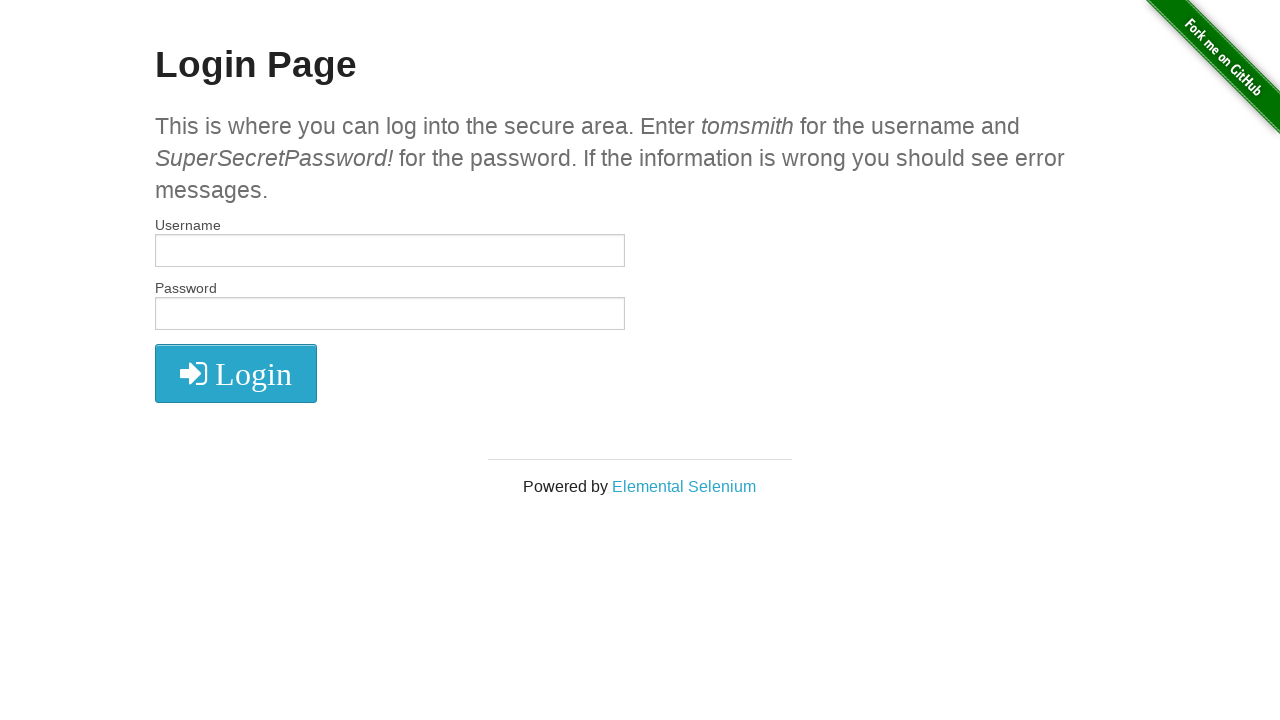

Asserted h2 text equals 'Login Page'
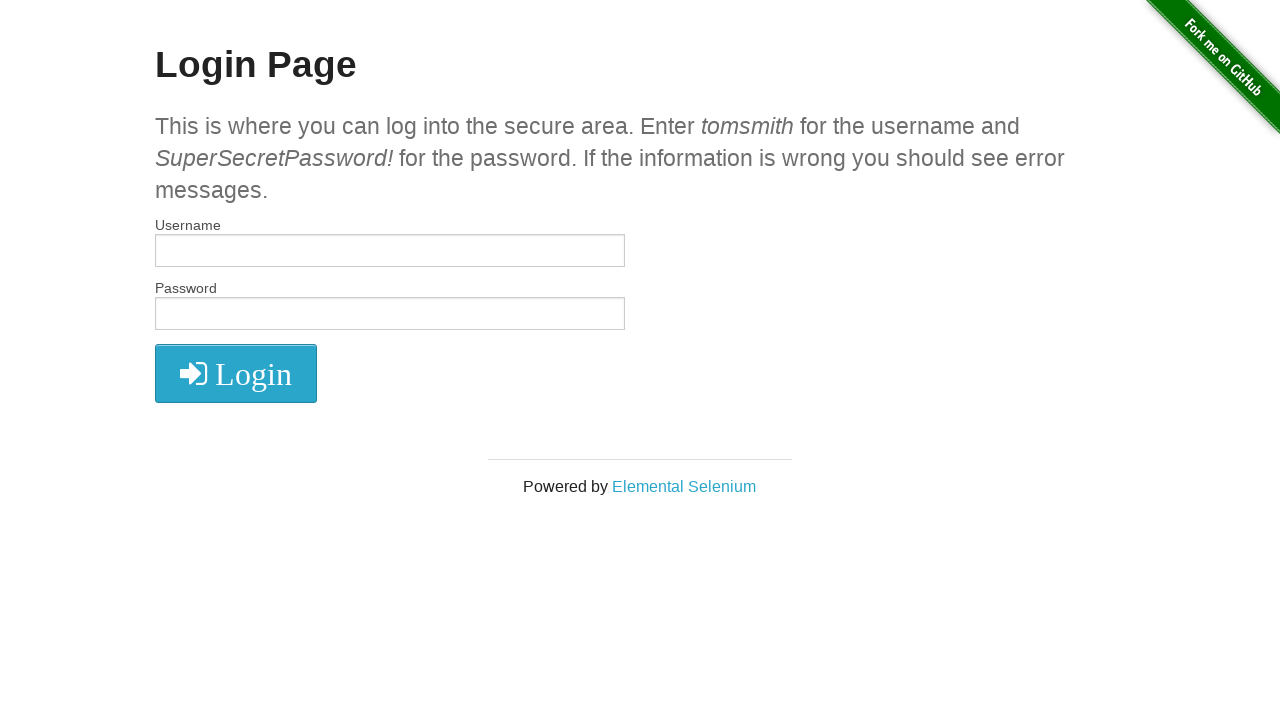

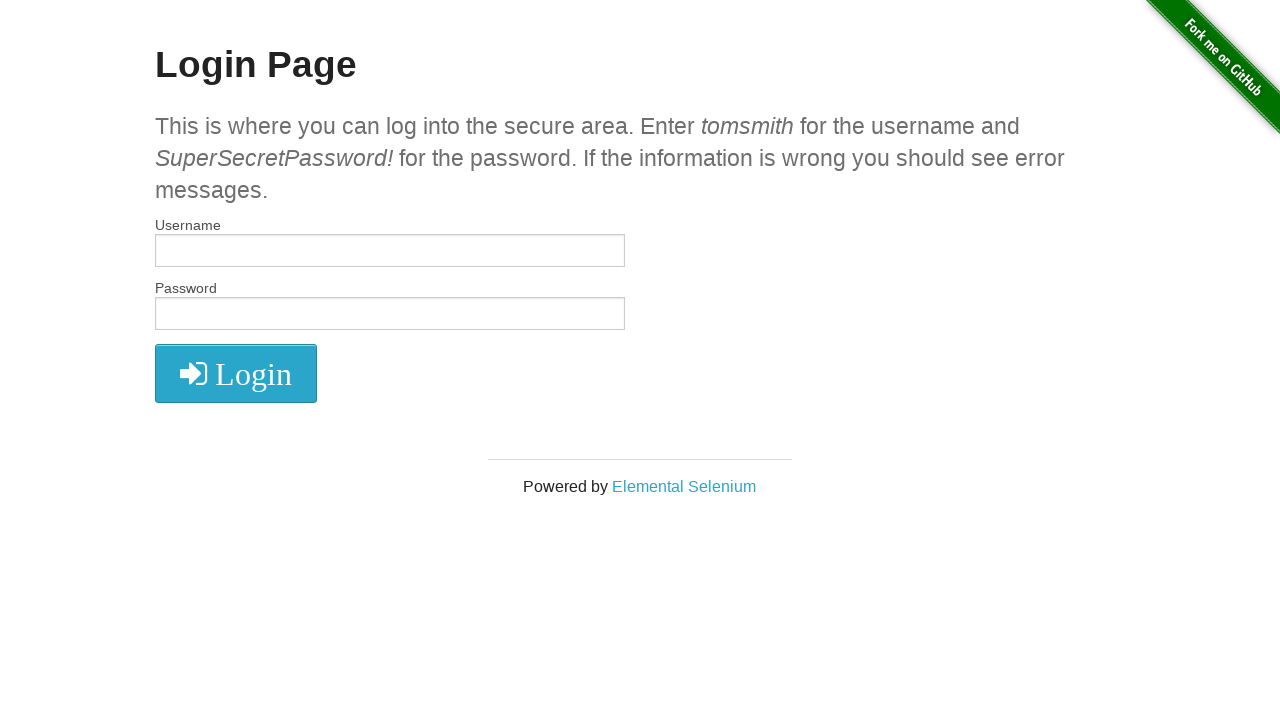